Navigates to techproeducation.com and attempts to find an element that doesn't exist to demonstrate exception handling

Starting URL: https://techproeducation.com/

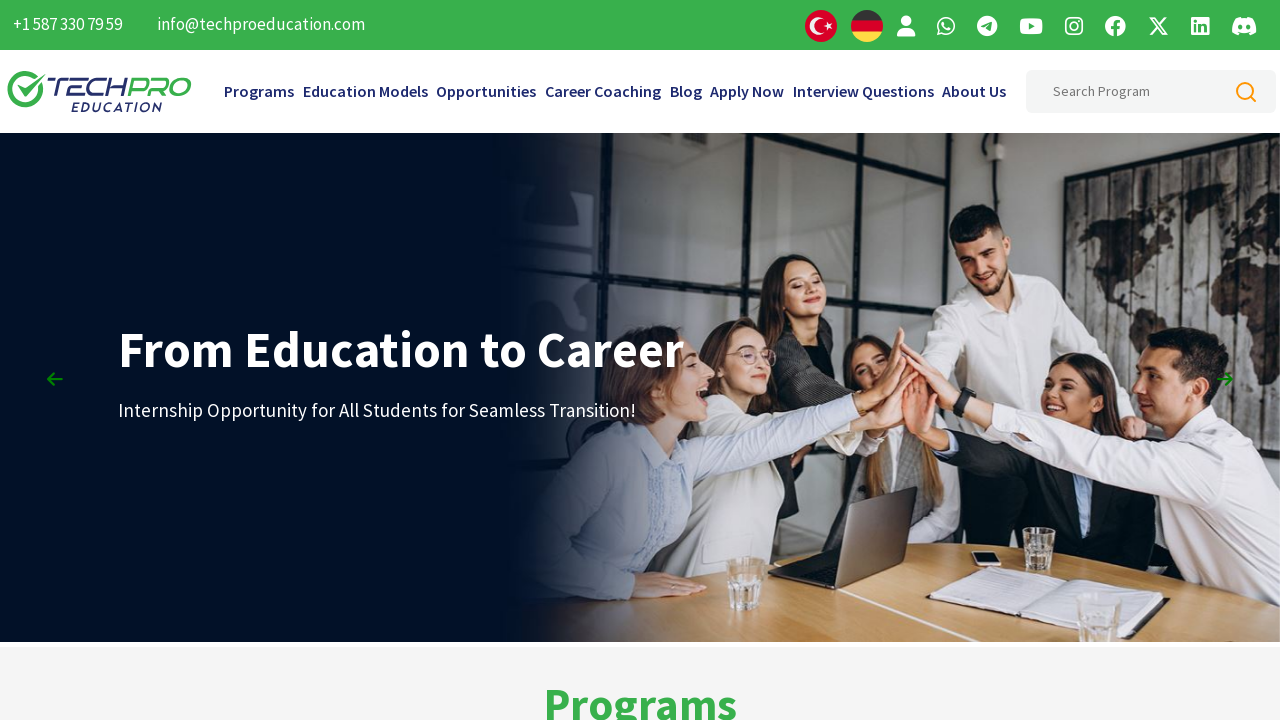

Navigated to techproeducation.com
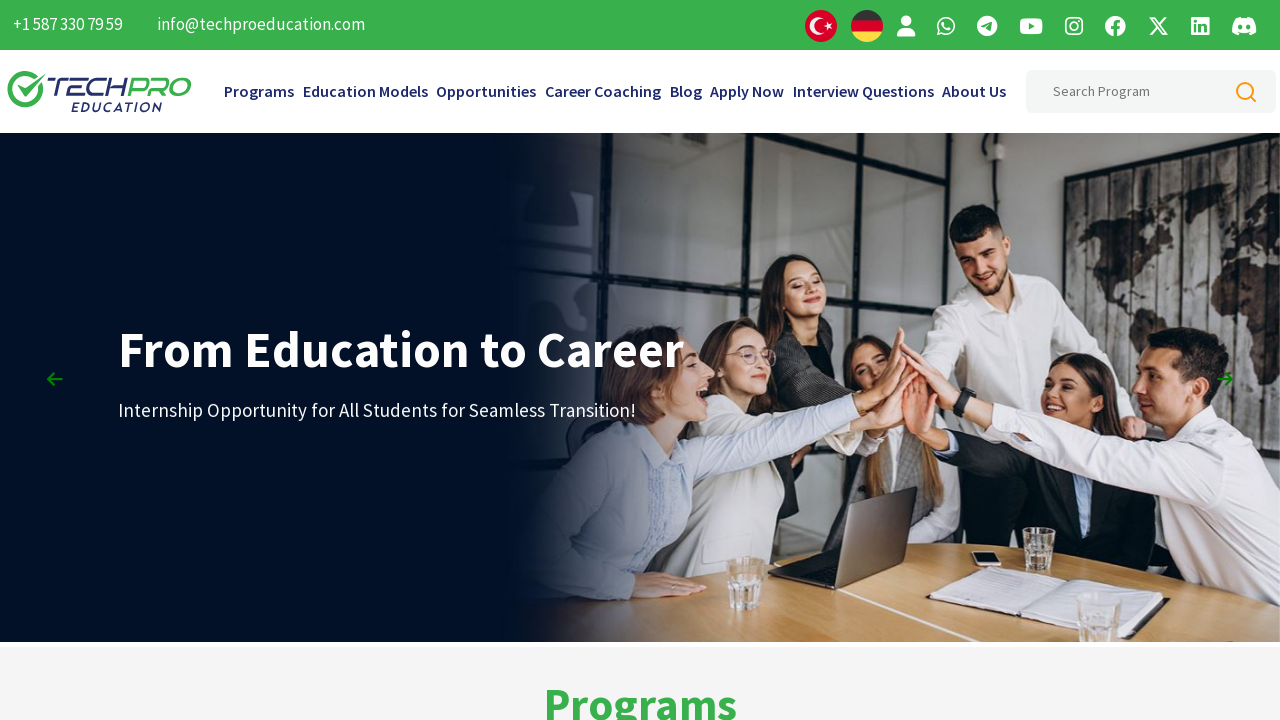

Exception caught: Element #abdc does not exist on #abdc
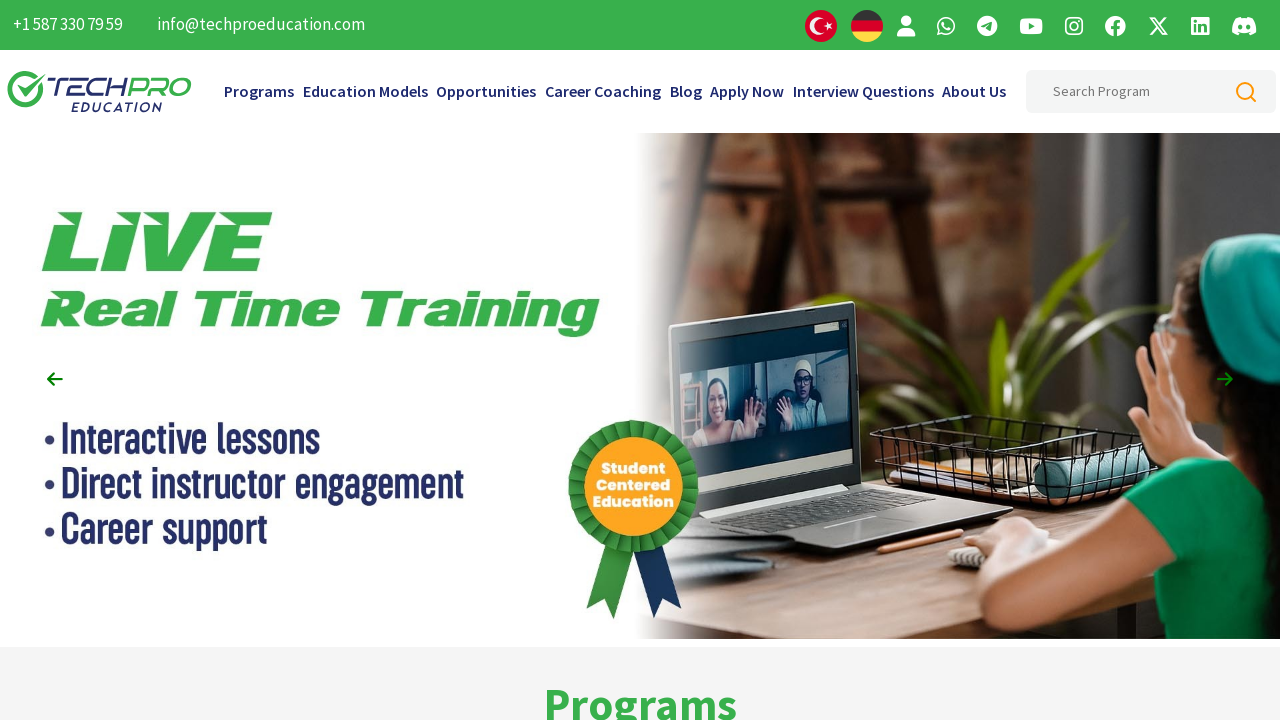

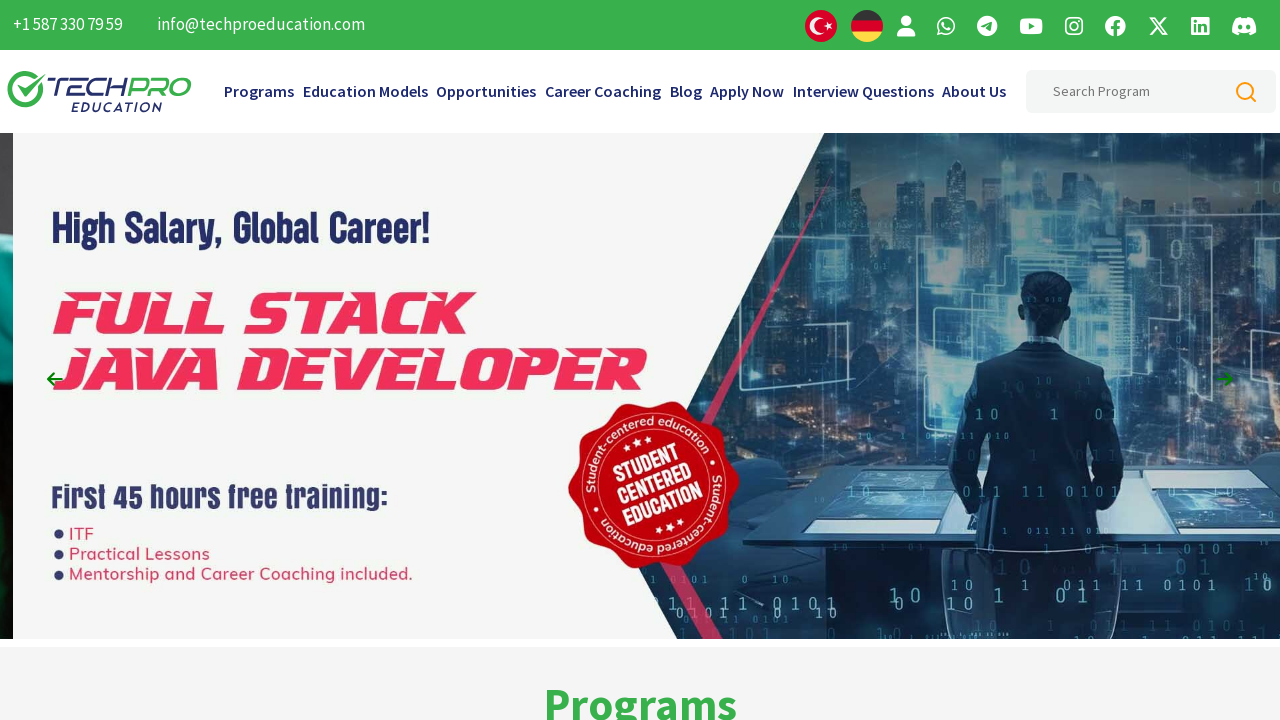